Tests keyboard shortcuts functionality by copying text from one editor and pasting it into another using Ctrl+A, Ctrl+C, and Ctrl+V keyboard combinations

Starting URL: https://extendsclass.com/text-compare.html

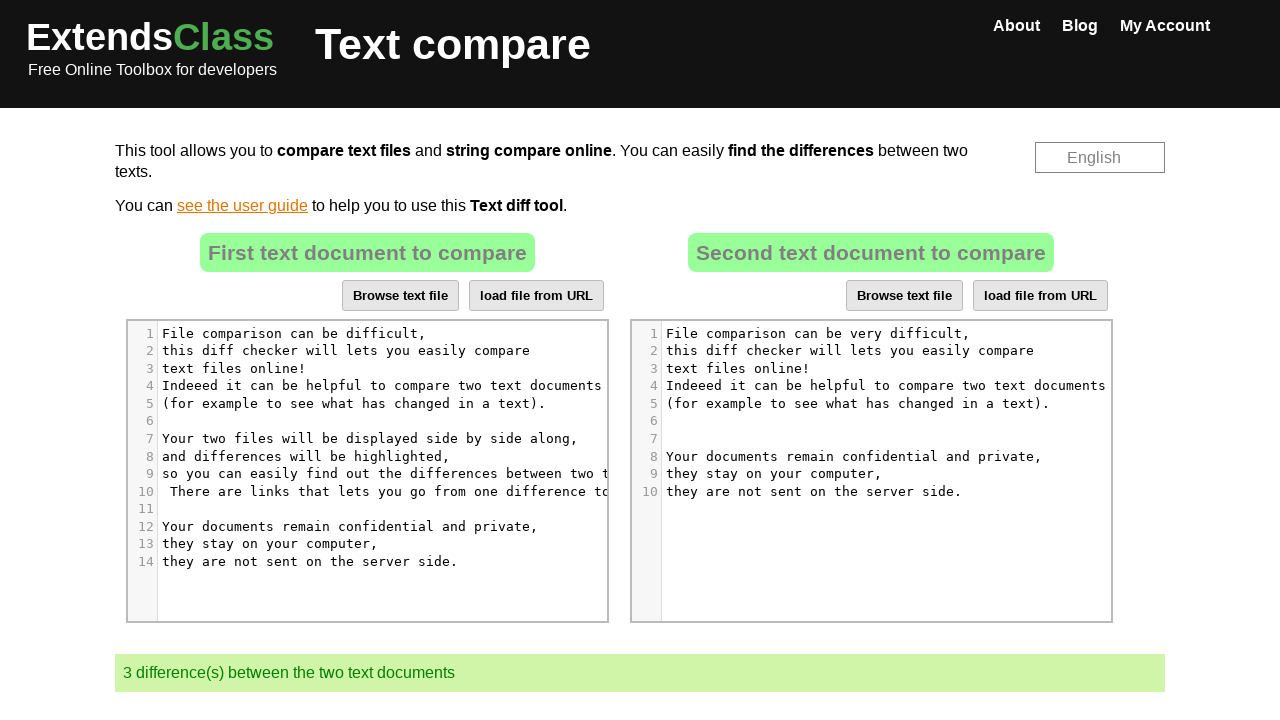

Located source text editor element
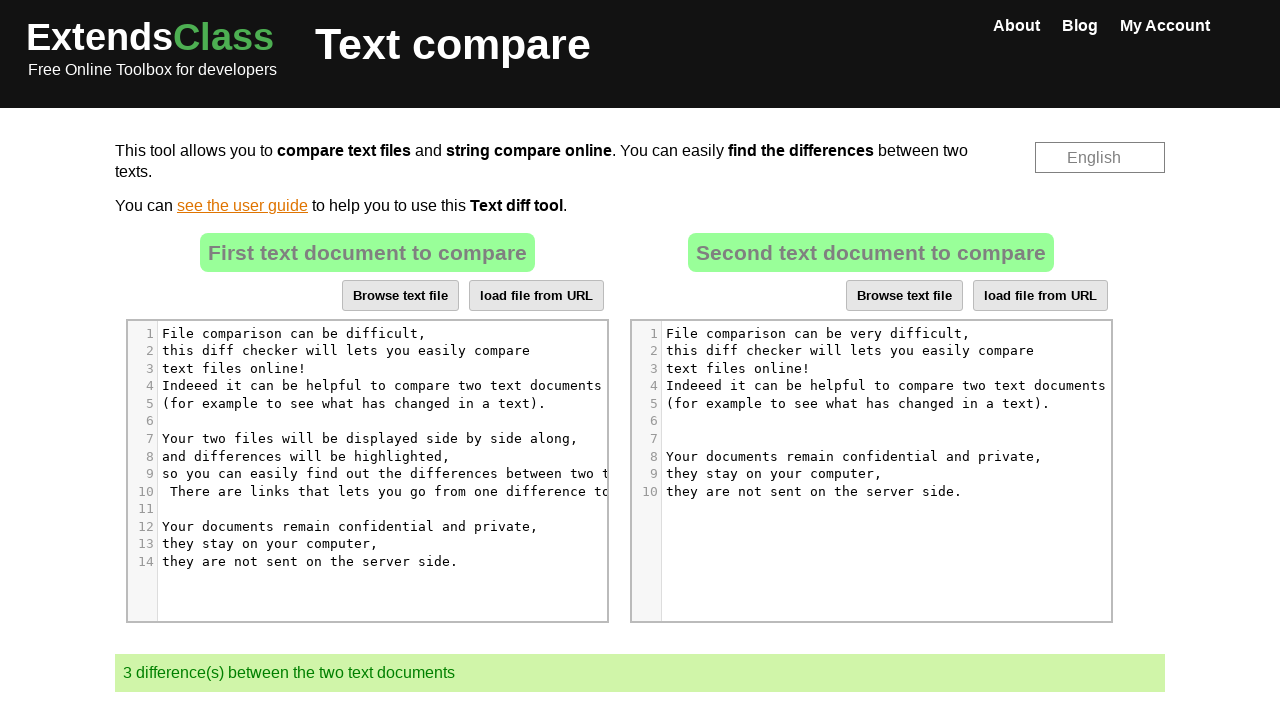

Clicked on source text editor at (382, 386) on //*[@id="dropZone"]//div[4]/pre/span
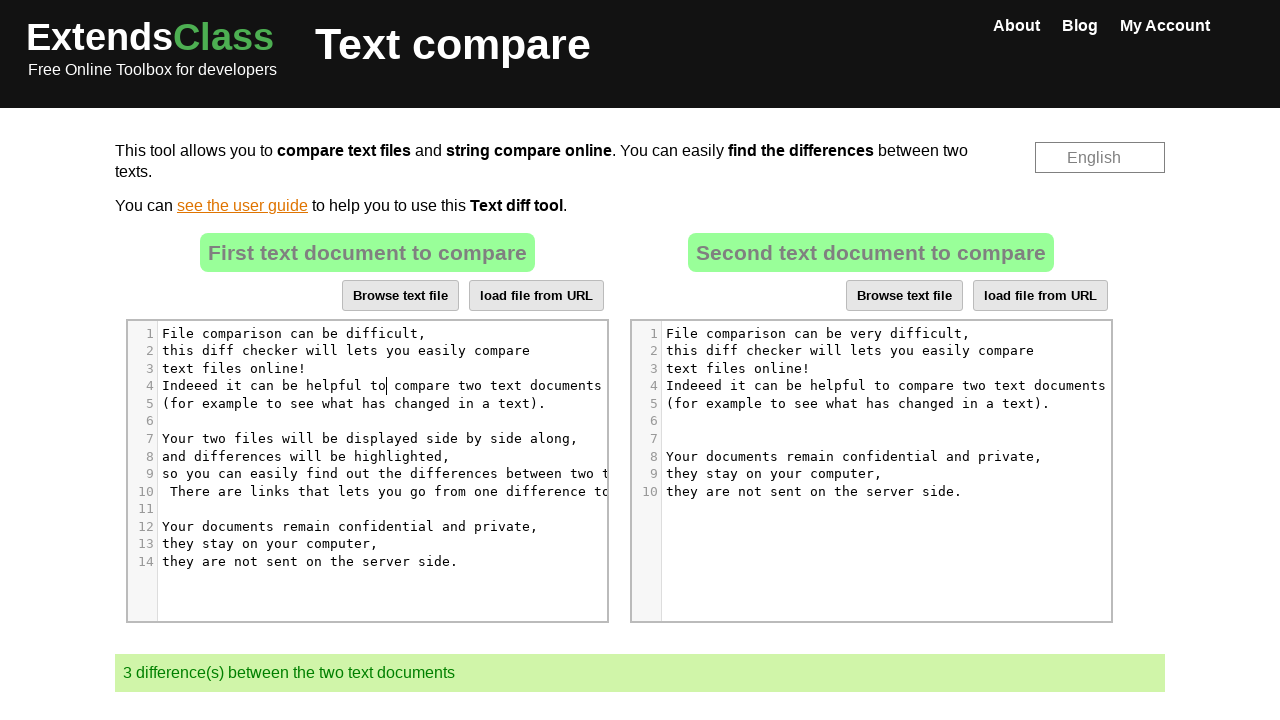

Pressed Ctrl+A to select all text in source editor
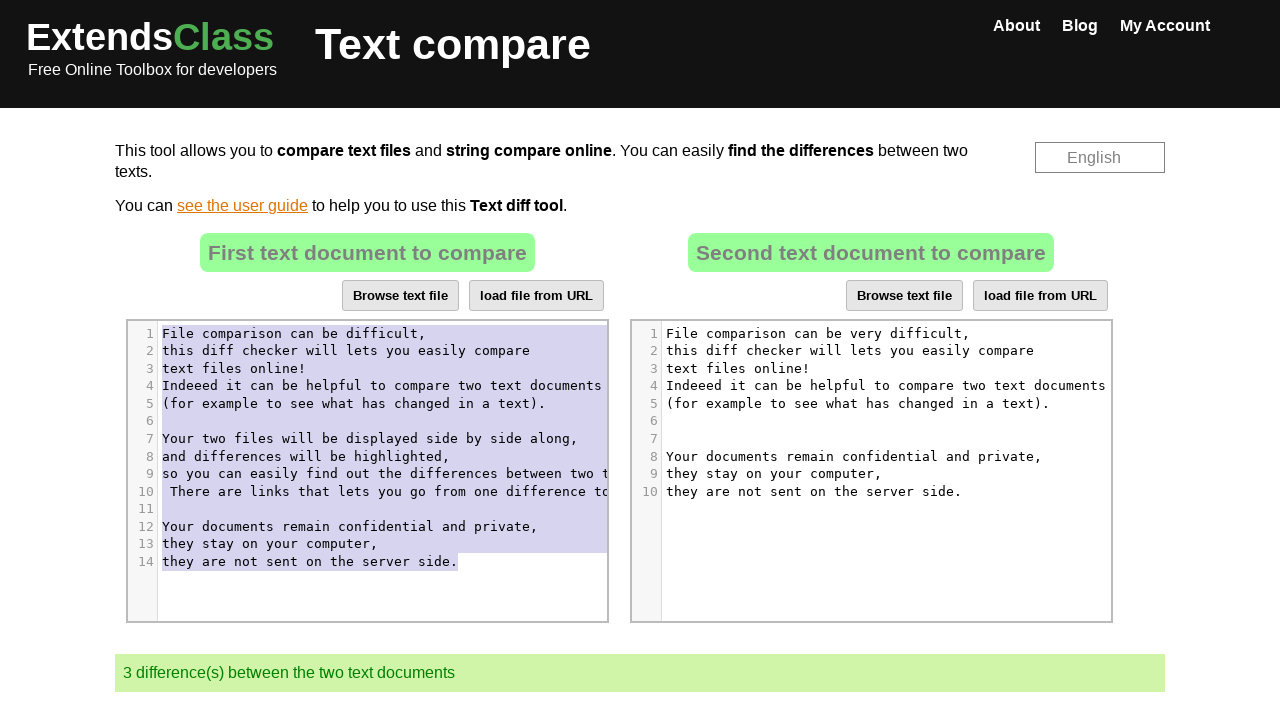

Pressed Ctrl+C to copy selected text
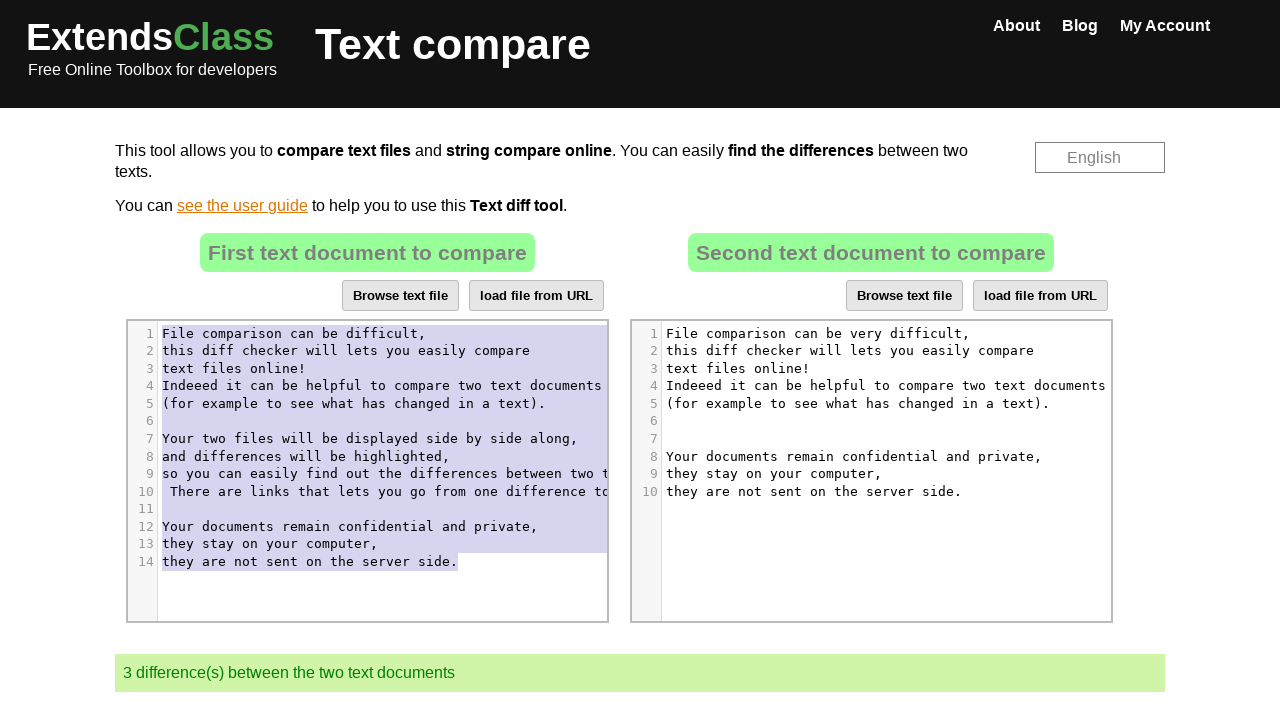

Located destination text editor element
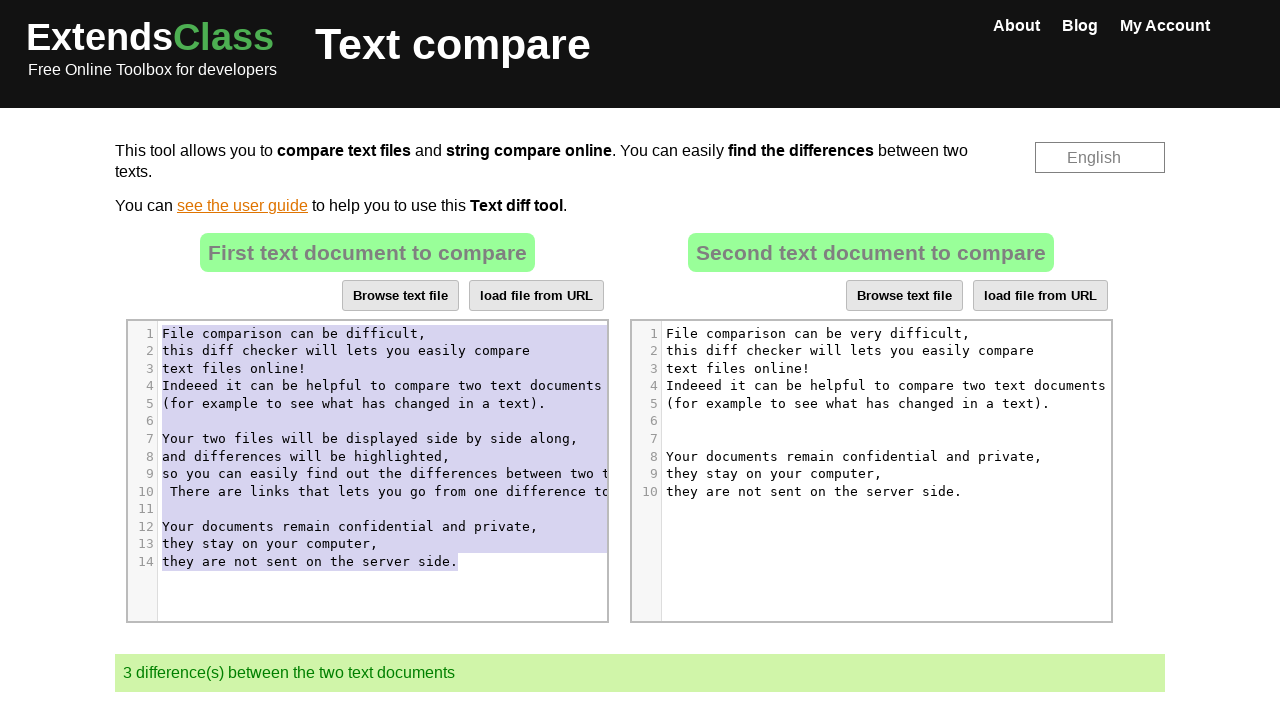

Clicked on destination text editor at (886, 386) on //*[@id="dropZone2"]/div[2]//div[4]/pre/span
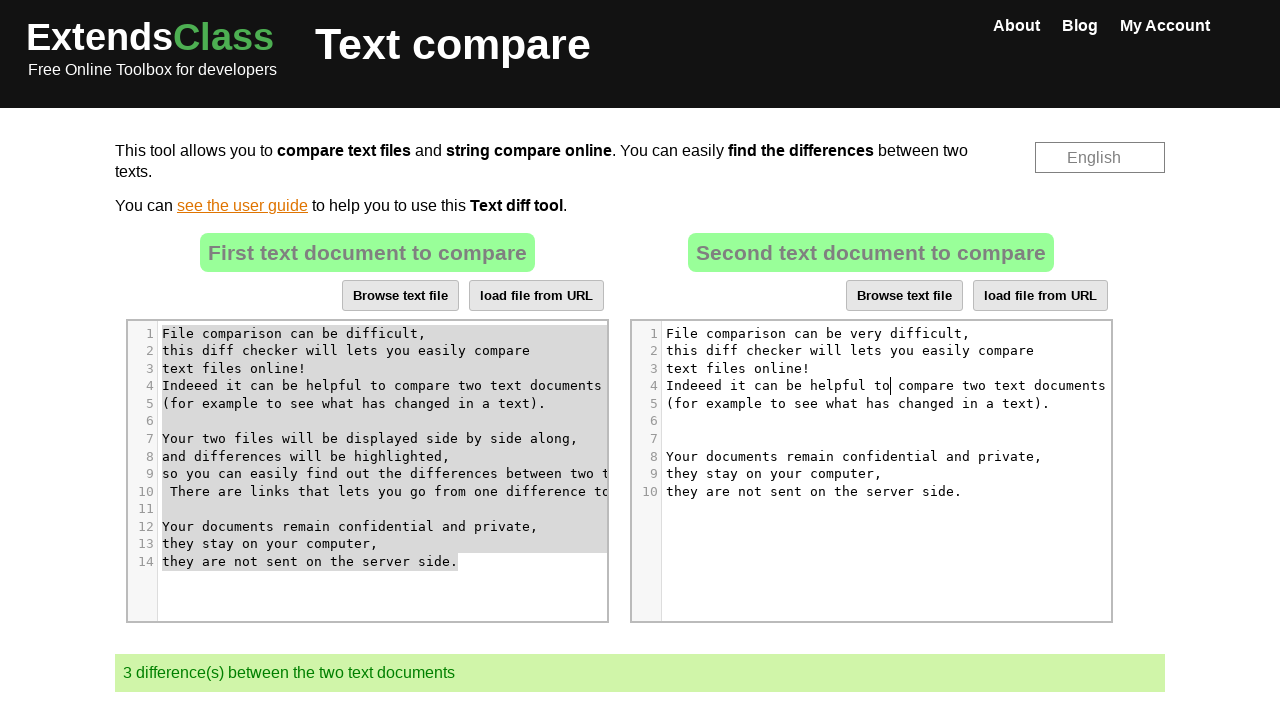

Pressed Ctrl+A to select all text in destination editor
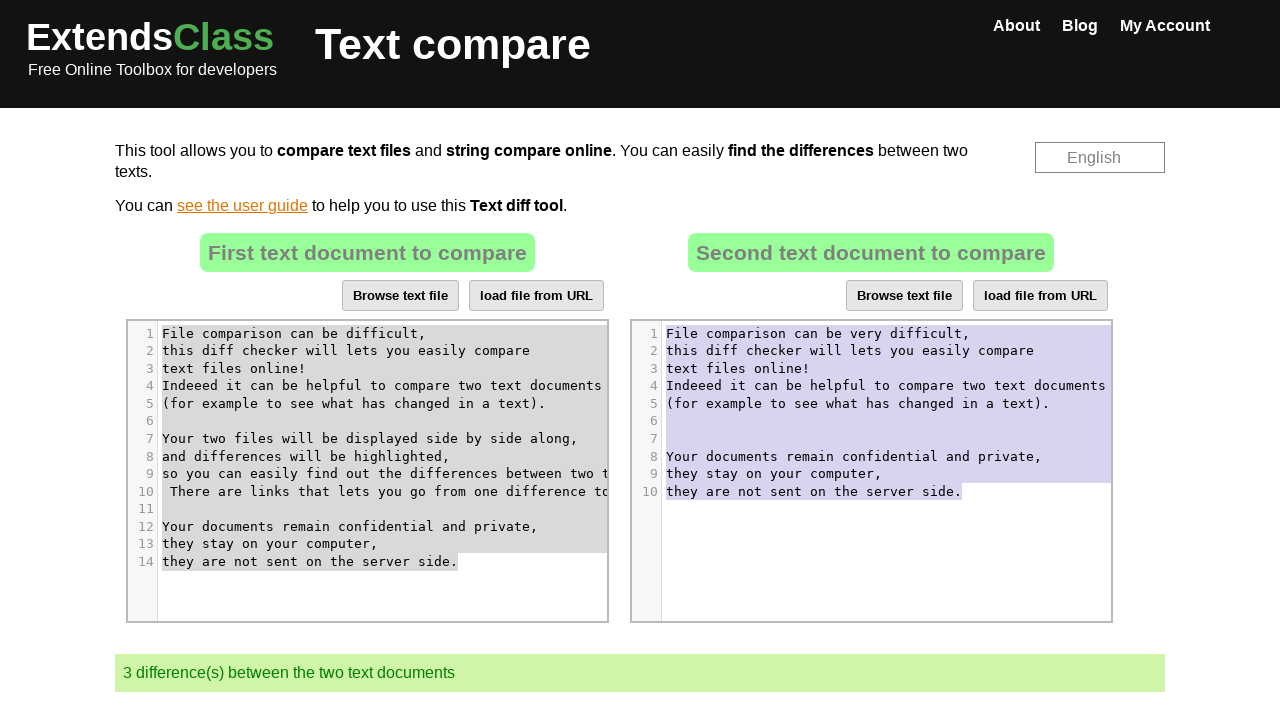

Pressed Ctrl+V to paste copied text into destination editor
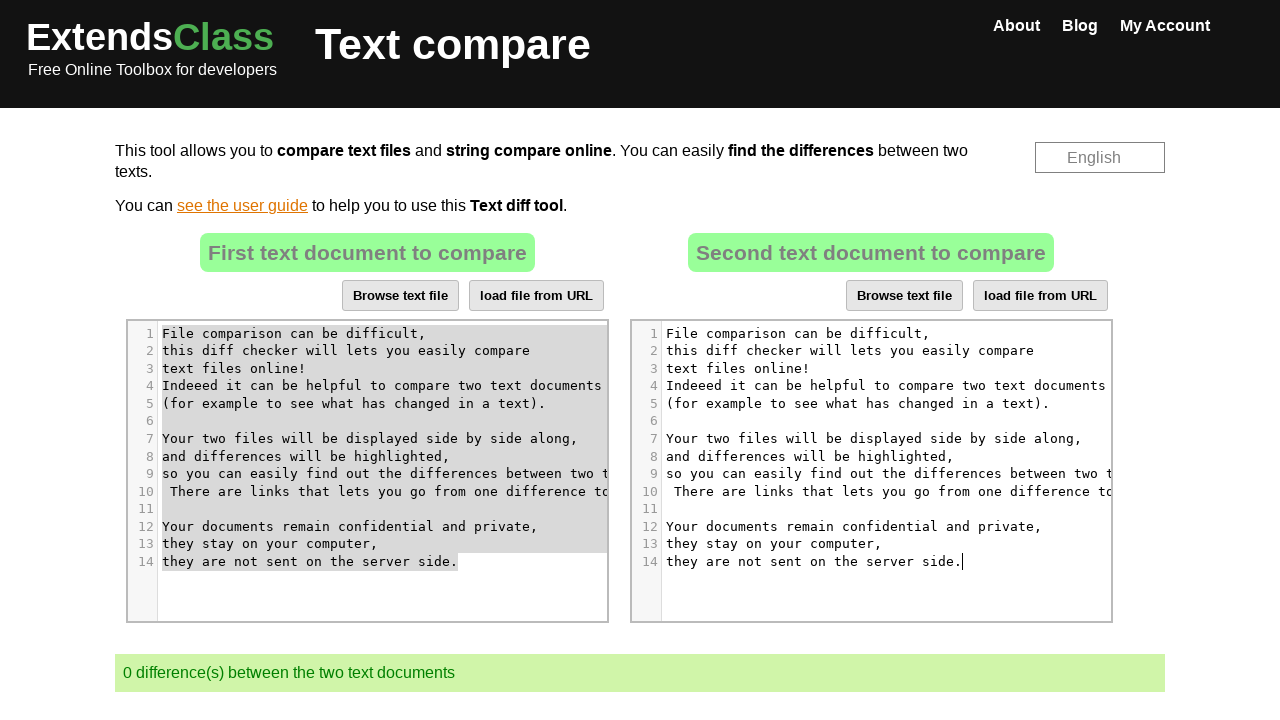

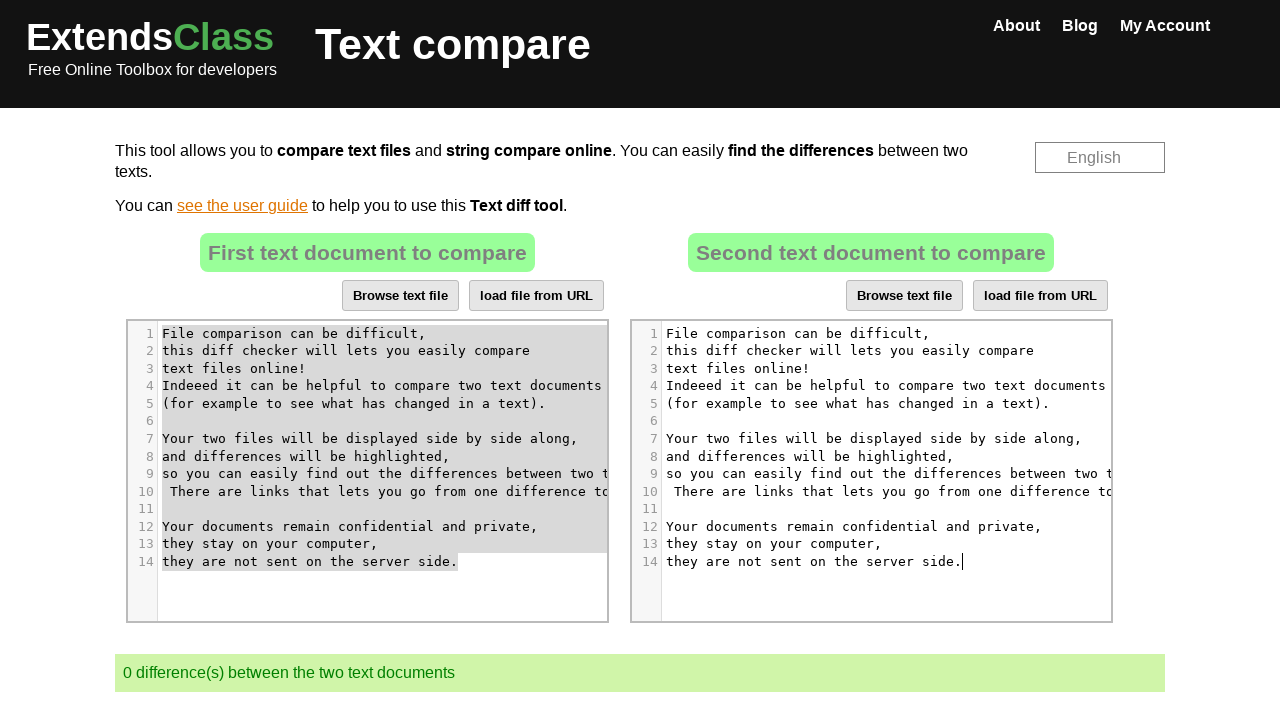